Tests dynamic dropdown functionality on a flight booking practice page by selecting origin airport (Bangalore), destination airport (Chennai), interacting with date picker, and toggling trip type radio button.

Starting URL: https://rahulshettyacademy.com/dropdownsPractise/

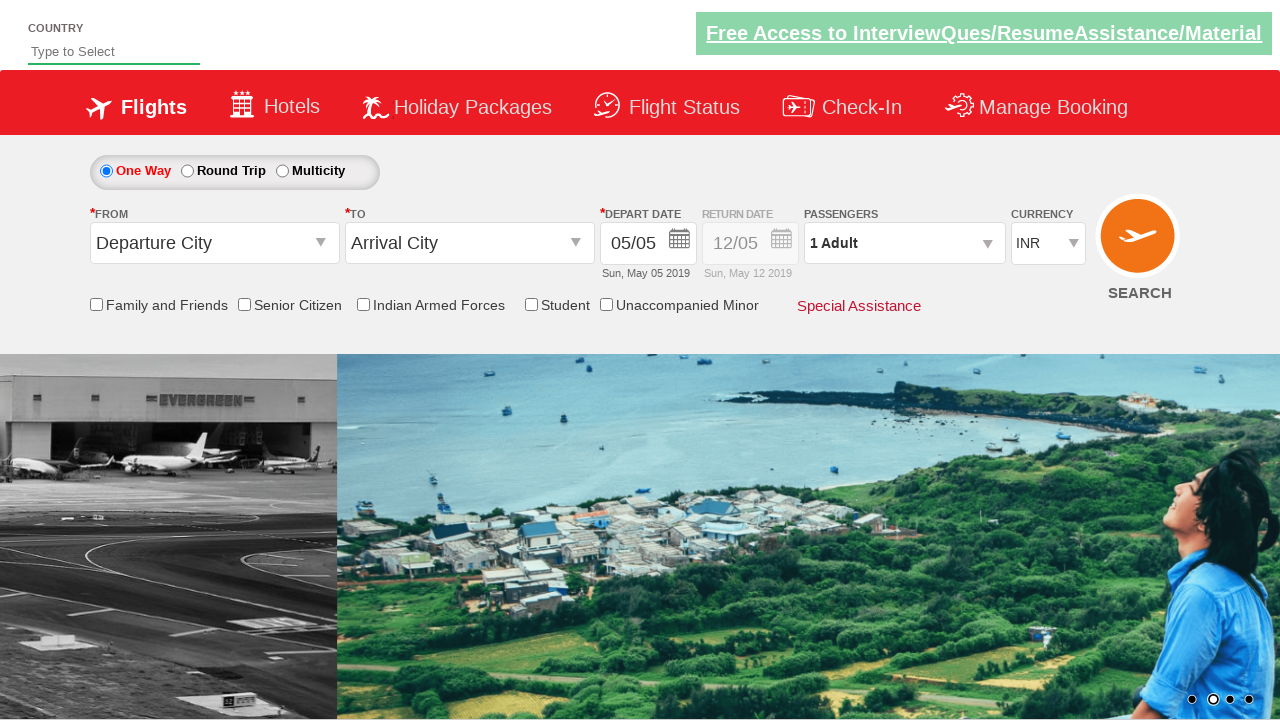

Clicked on origin airport dropdown at (214, 243) on #ctl00_mainContent_ddl_originStation1_CTXT
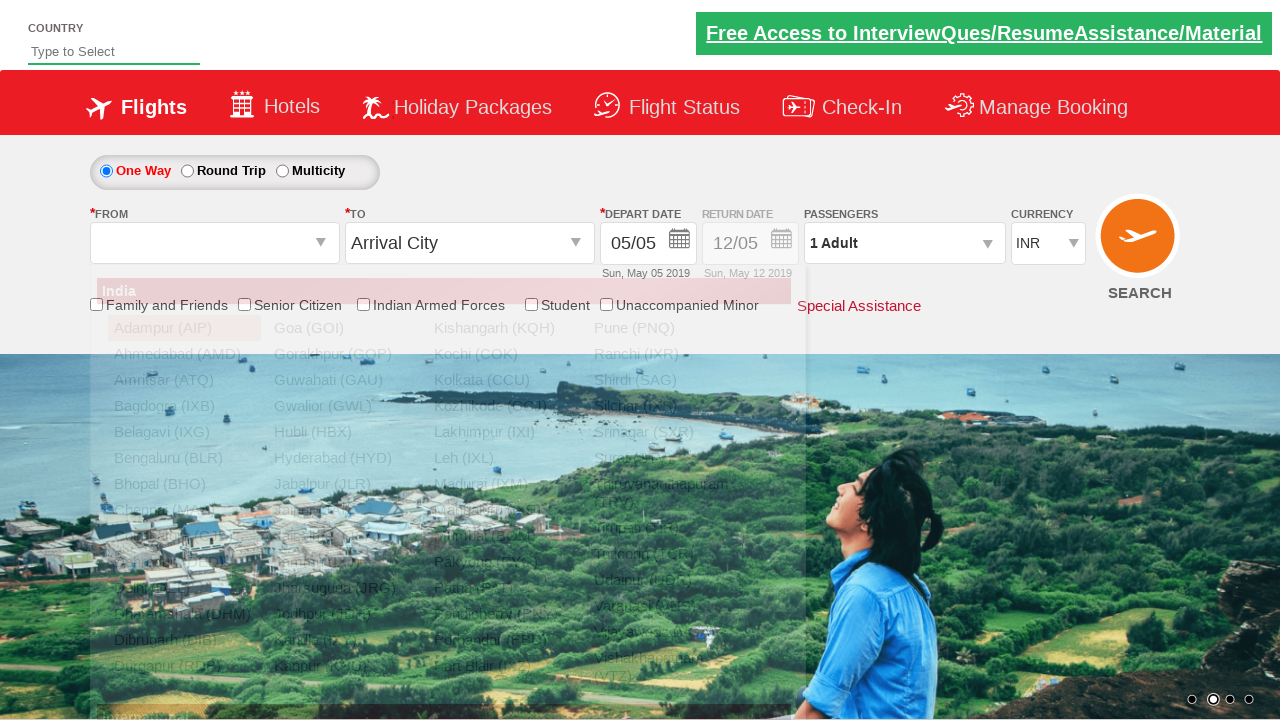

Selected Bangalore (BLR) as origin airport at (184, 458) on a[value='BLR']
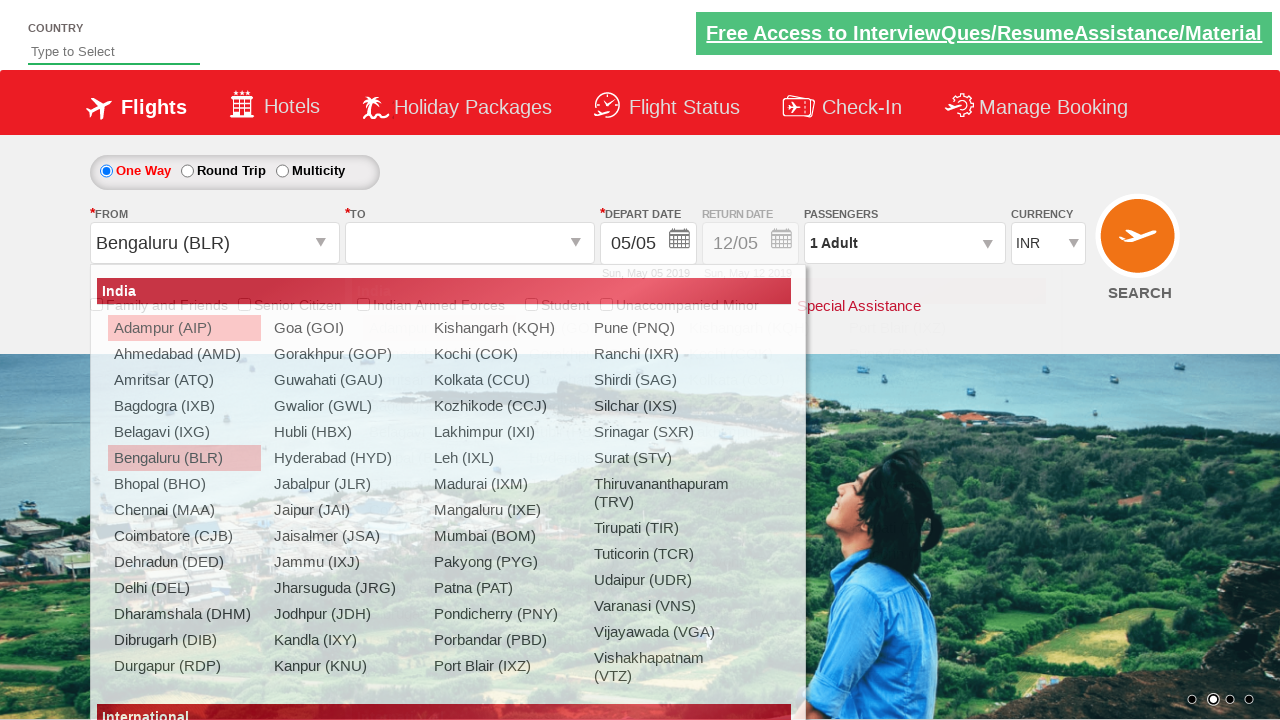

Waited for destination dropdown to be ready
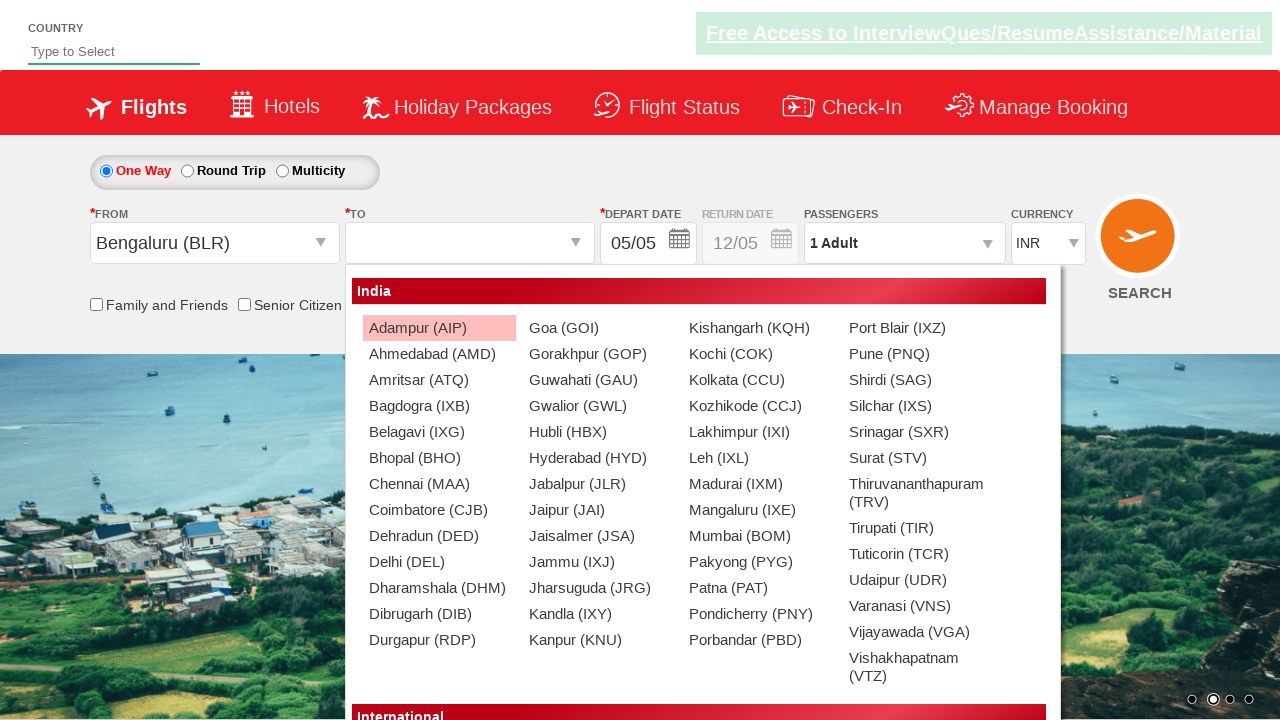

Selected Chennai (MAA) as destination airport at (439, 484) on #glsctl00_mainContent_ddl_destinationStation1_CTNR a[value='MAA']
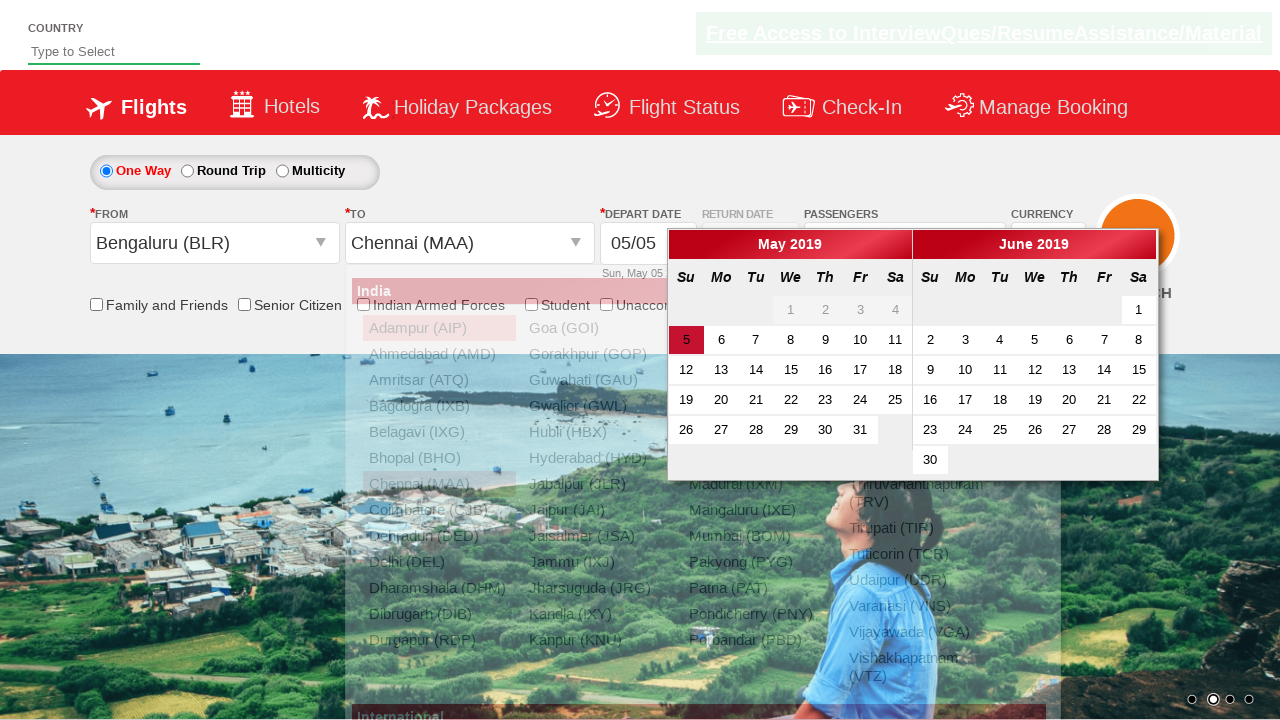

Selected a date from the date picker at (686, 340) on a.ui-state-default
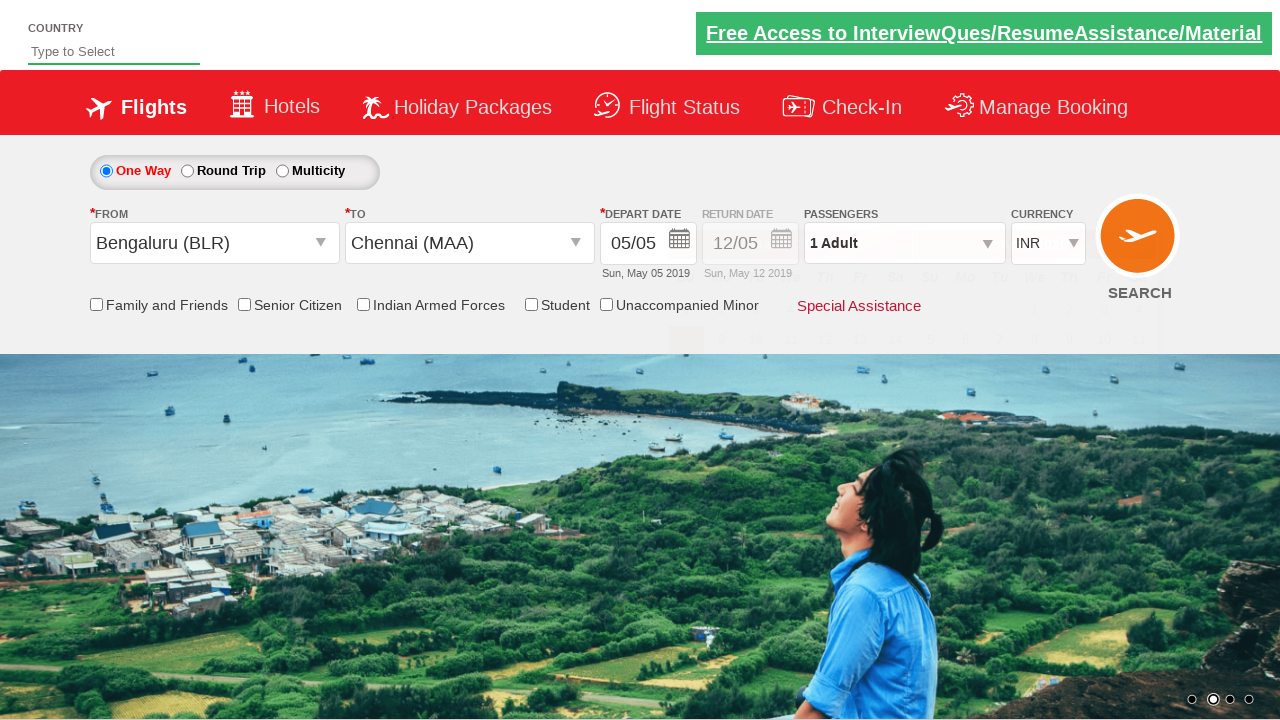

Toggled round trip radio button to enable return date selection at (187, 171) on #ctl00_mainContent_rbtnl_Trip_1
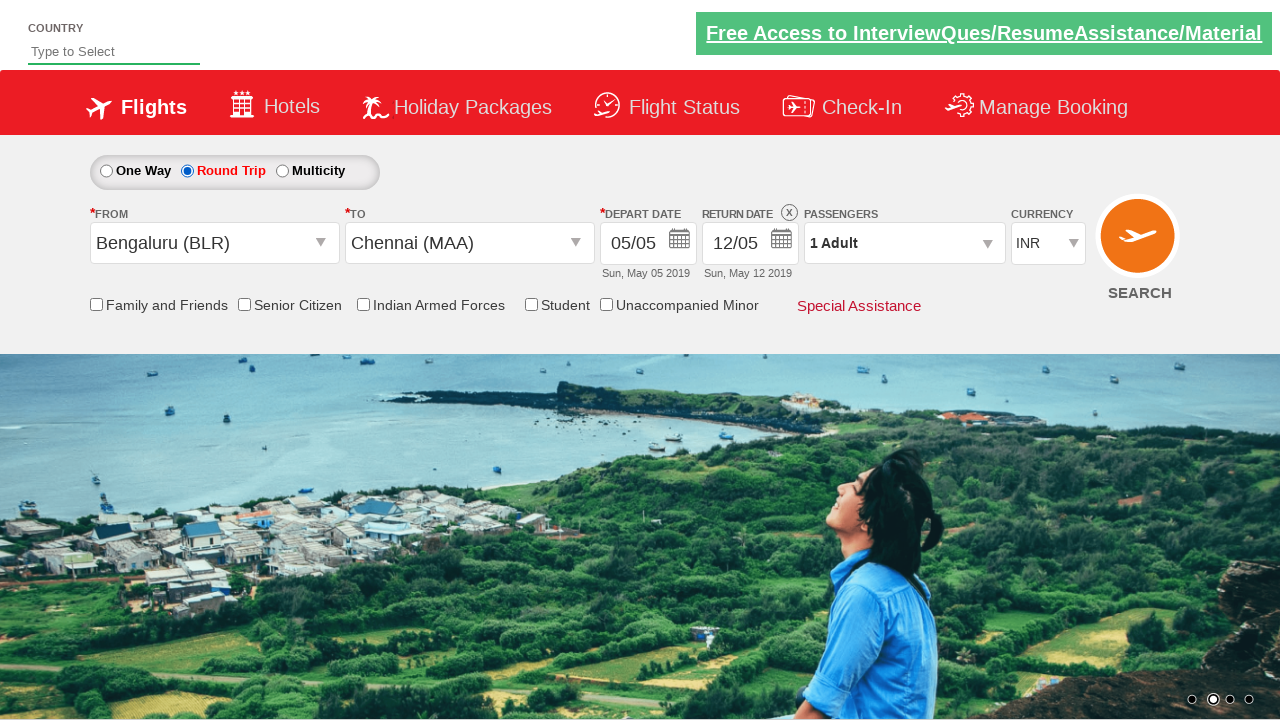

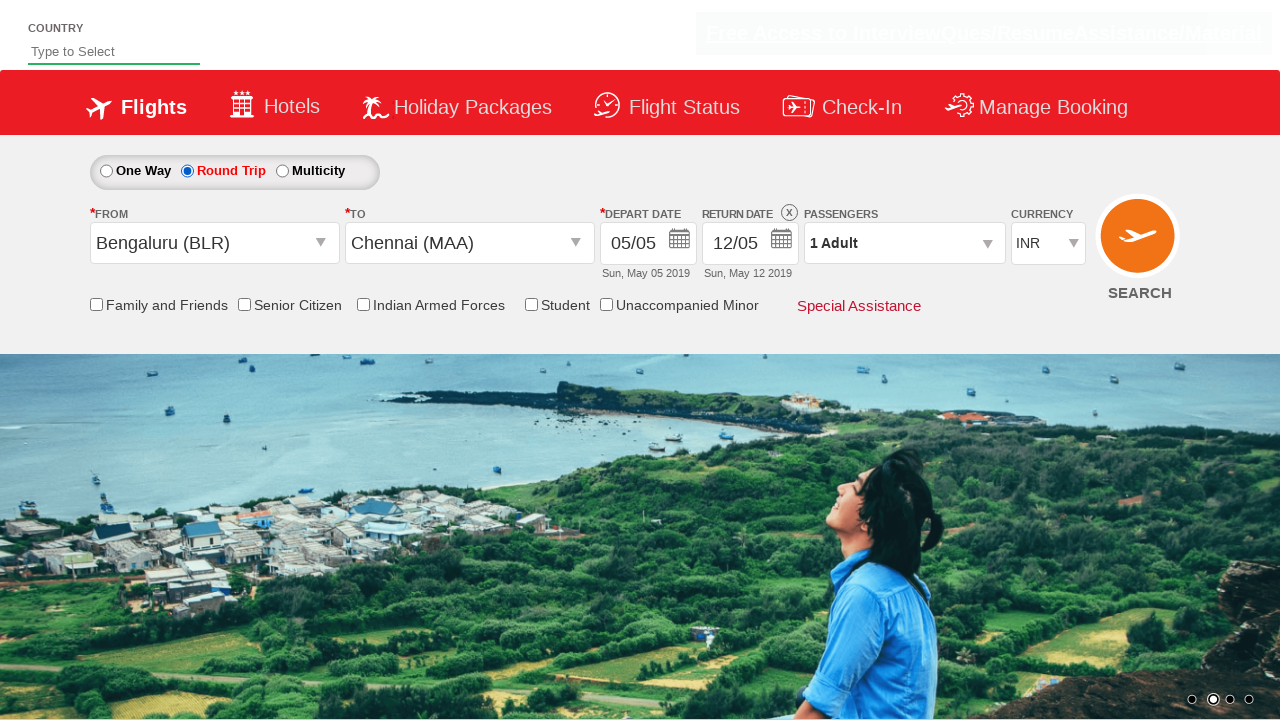